Tests handling multiple browser windows by clicking footer links to open new tabs, then iterating through all open windows to verify they can be accessed.

Starting URL: http://www.qaclickacademy.com/practice.php

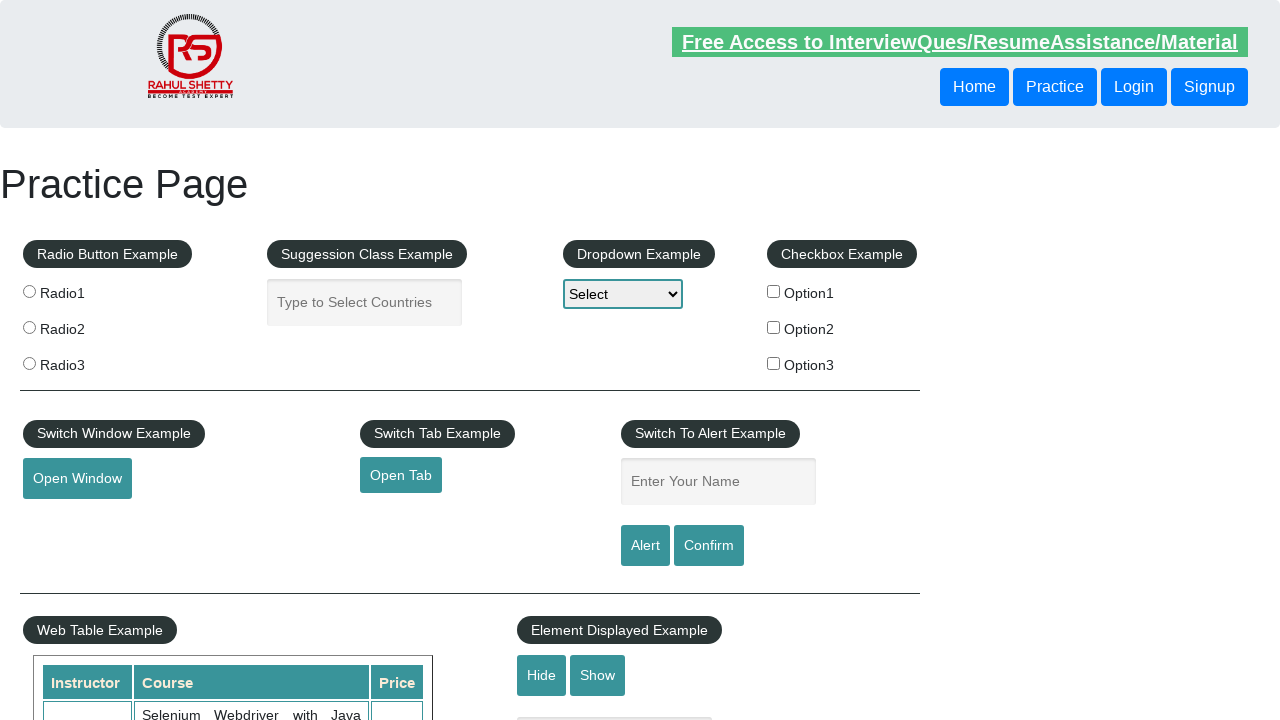

Located footer section with id 'gf-BIG'
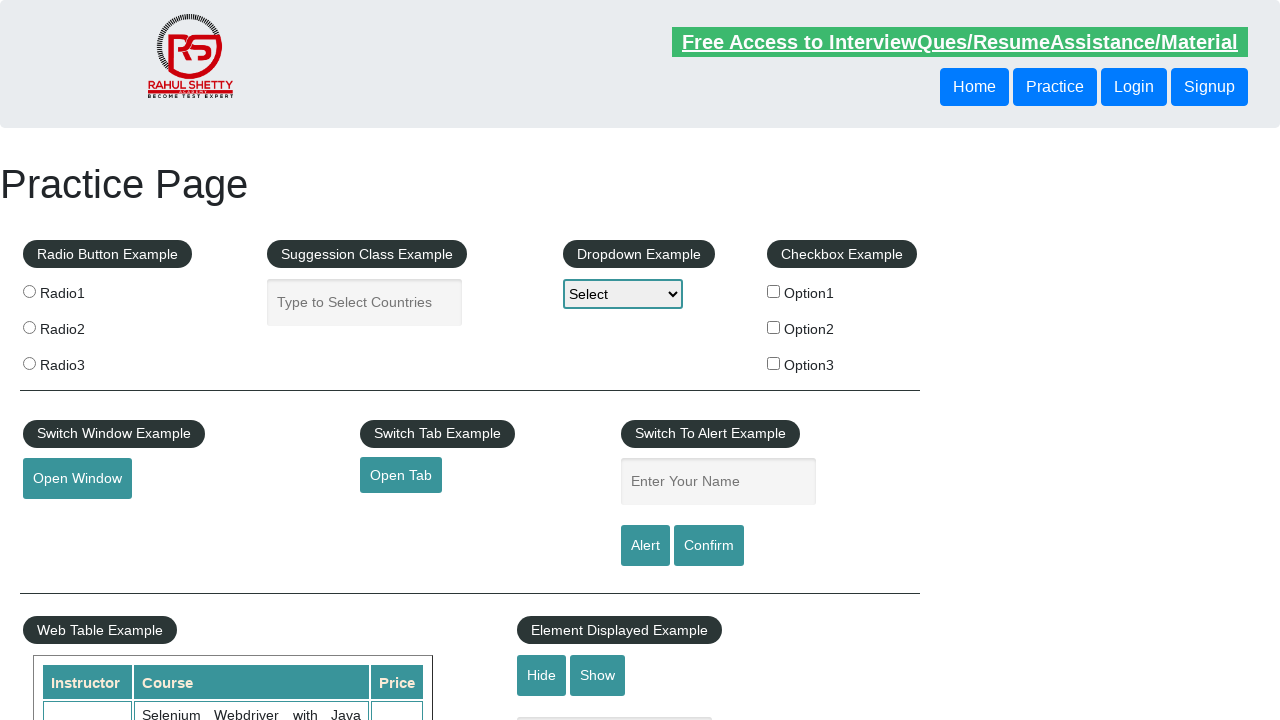

Located all links in footer column
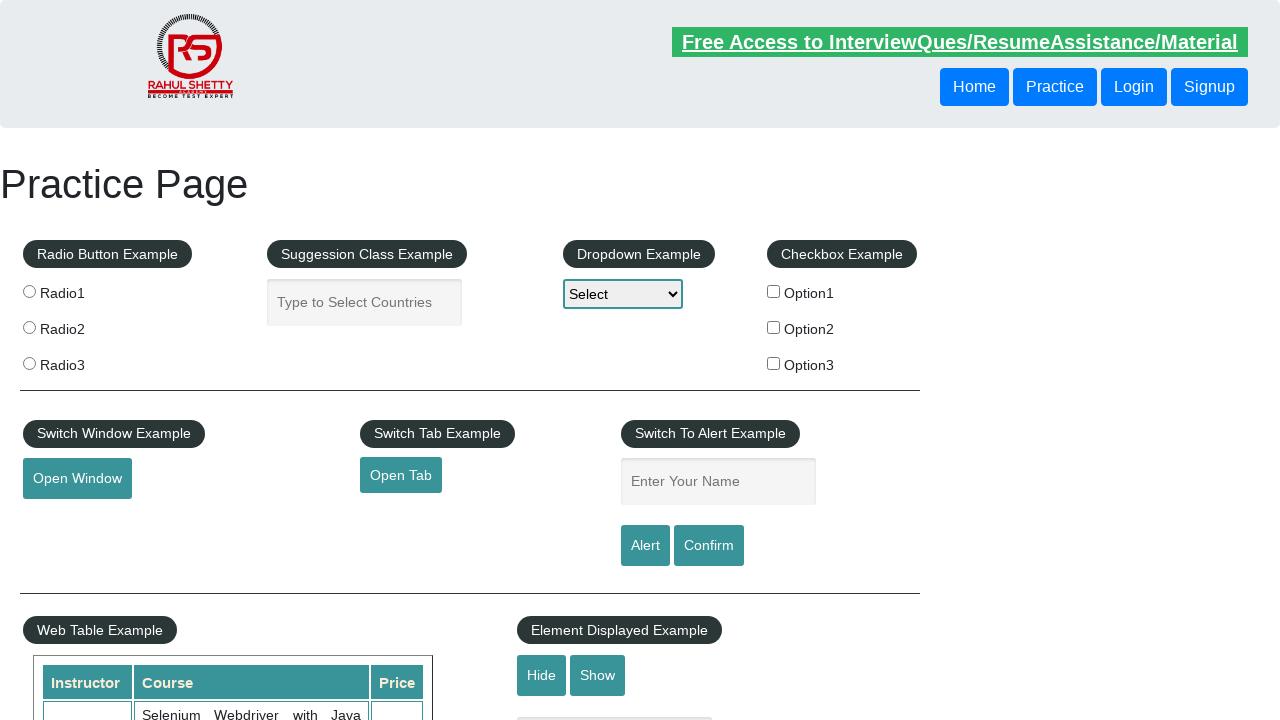

Found 0 links in footer column
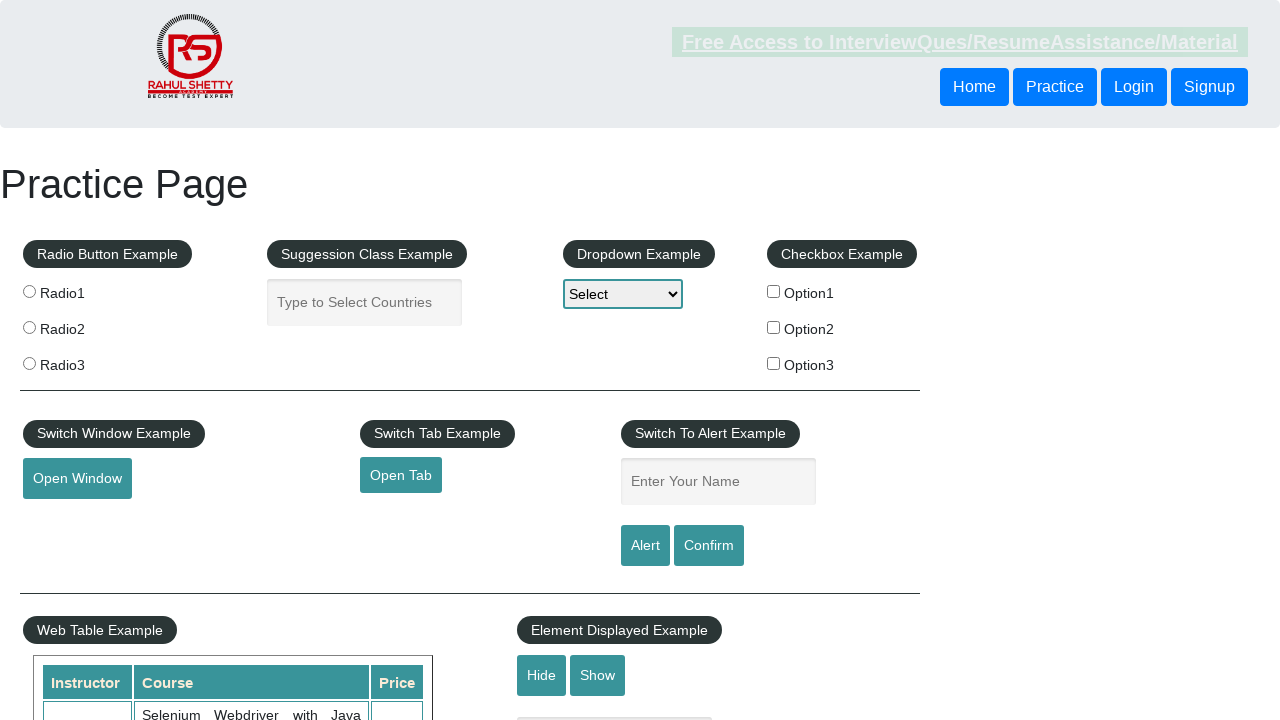

Retrieved all 1 open pages from browser context
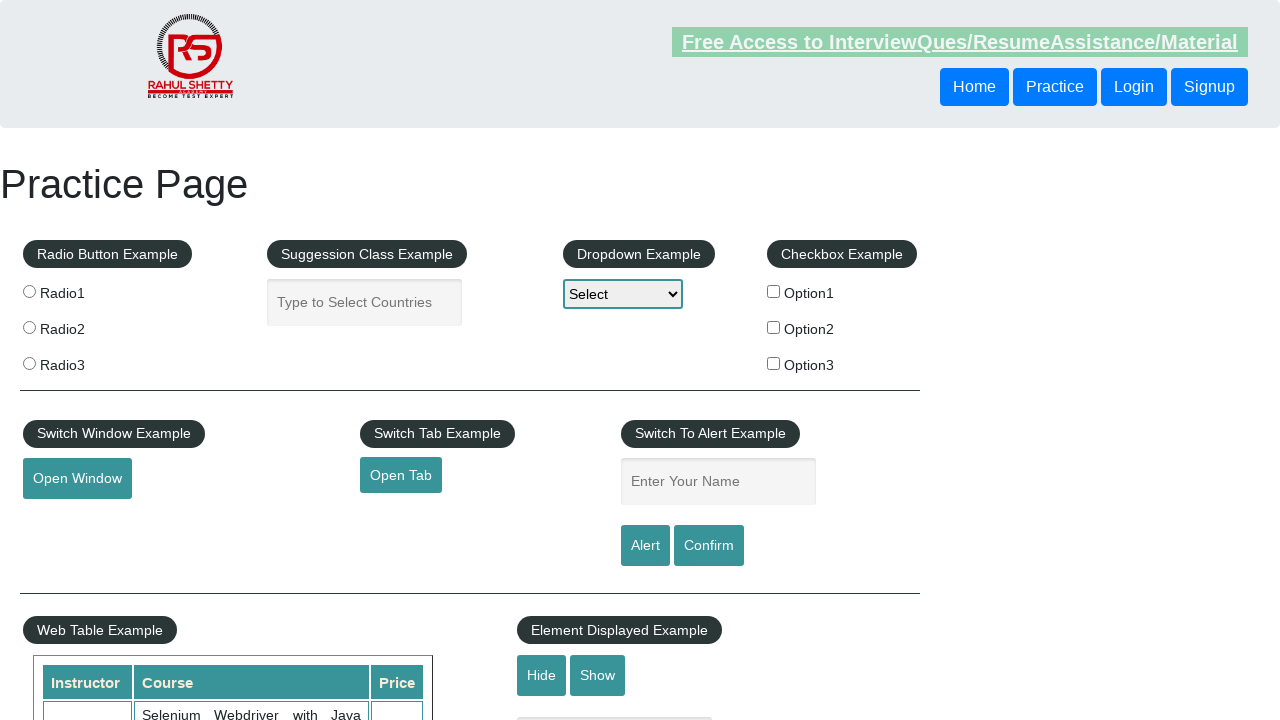

Brought page to front
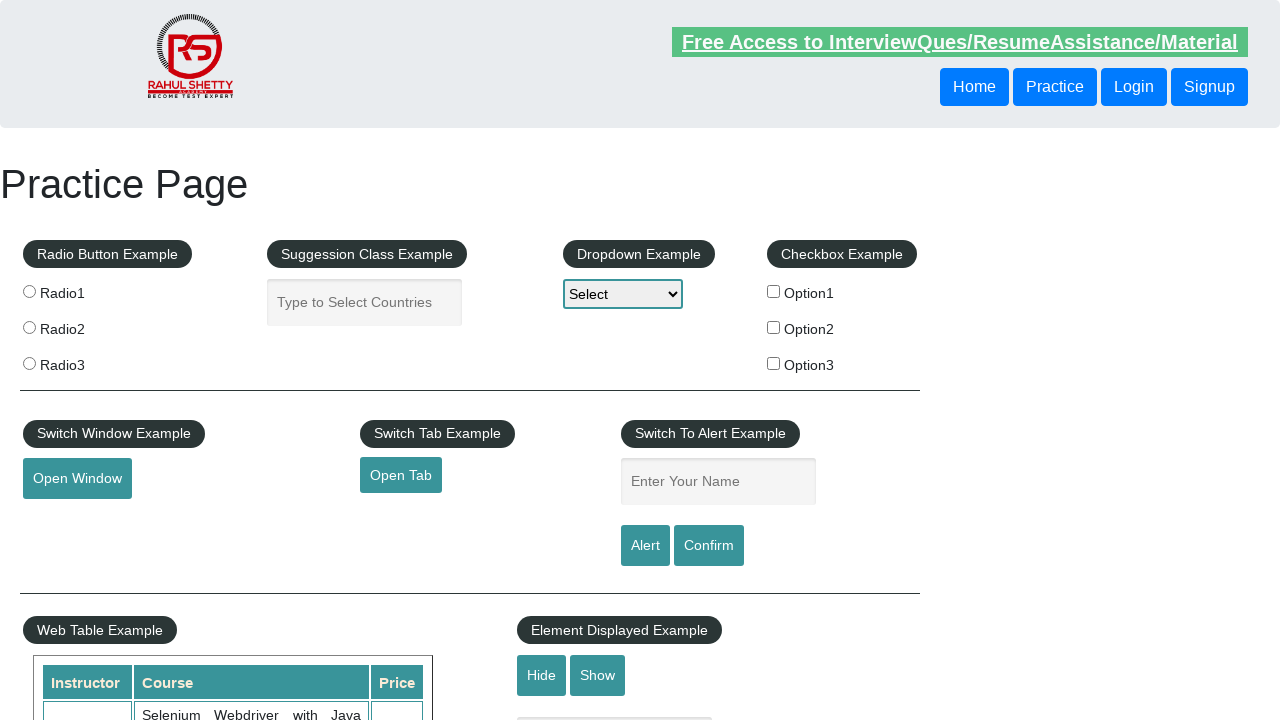

Retrieved page title: 'Practice Page'
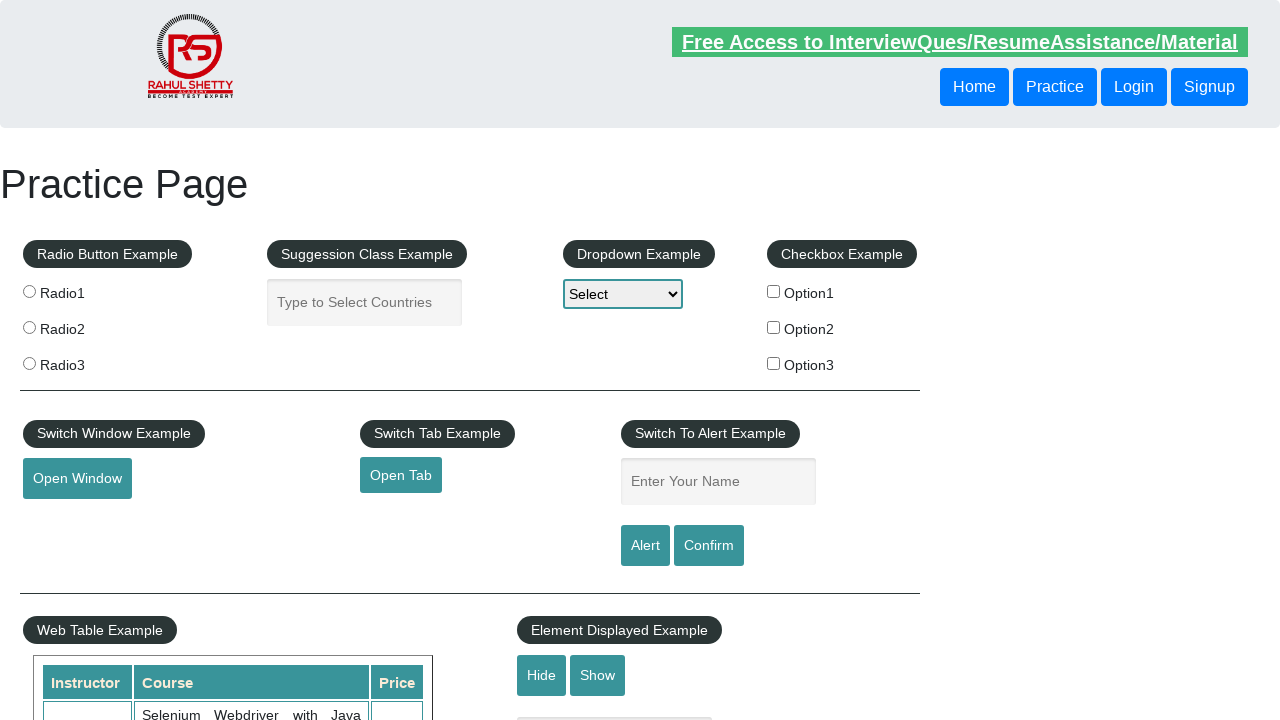

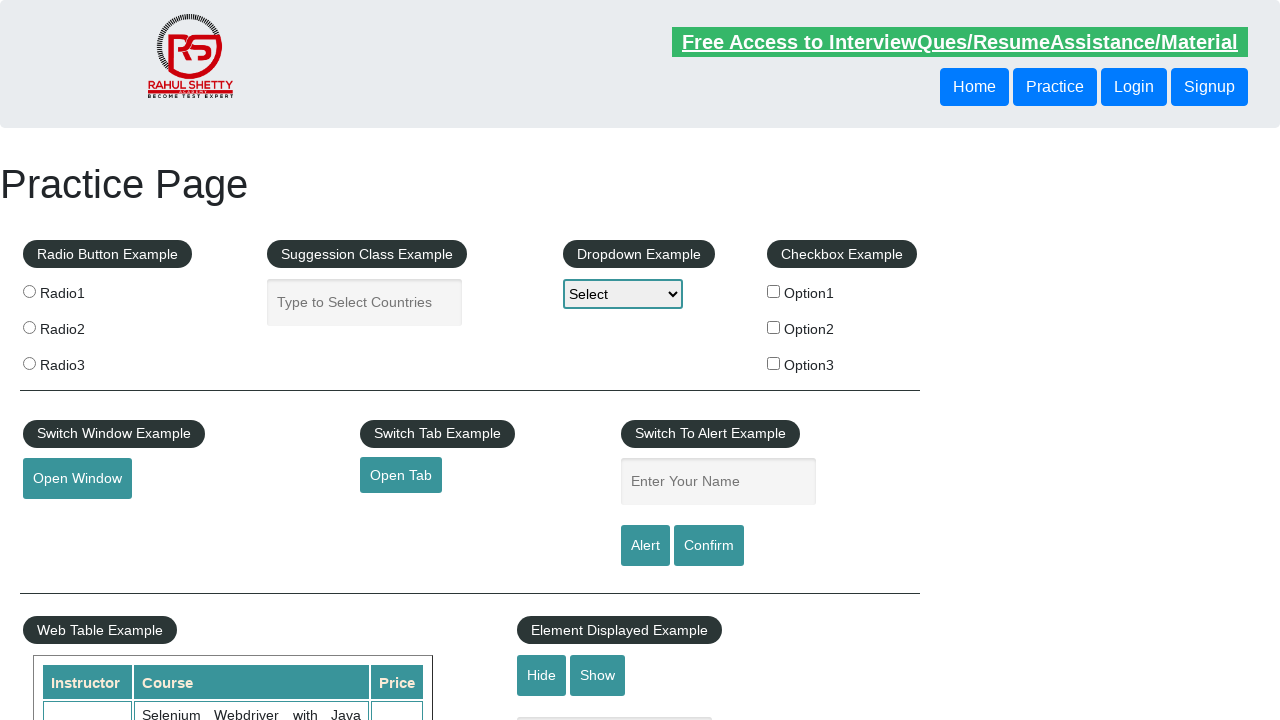